Tests handling of a JavaScript confirm dialog by clicking a button that triggers a confirm prompt and accepting it, then verifying the result text

Starting URL: https://testautomationpractice.blogspot.com/

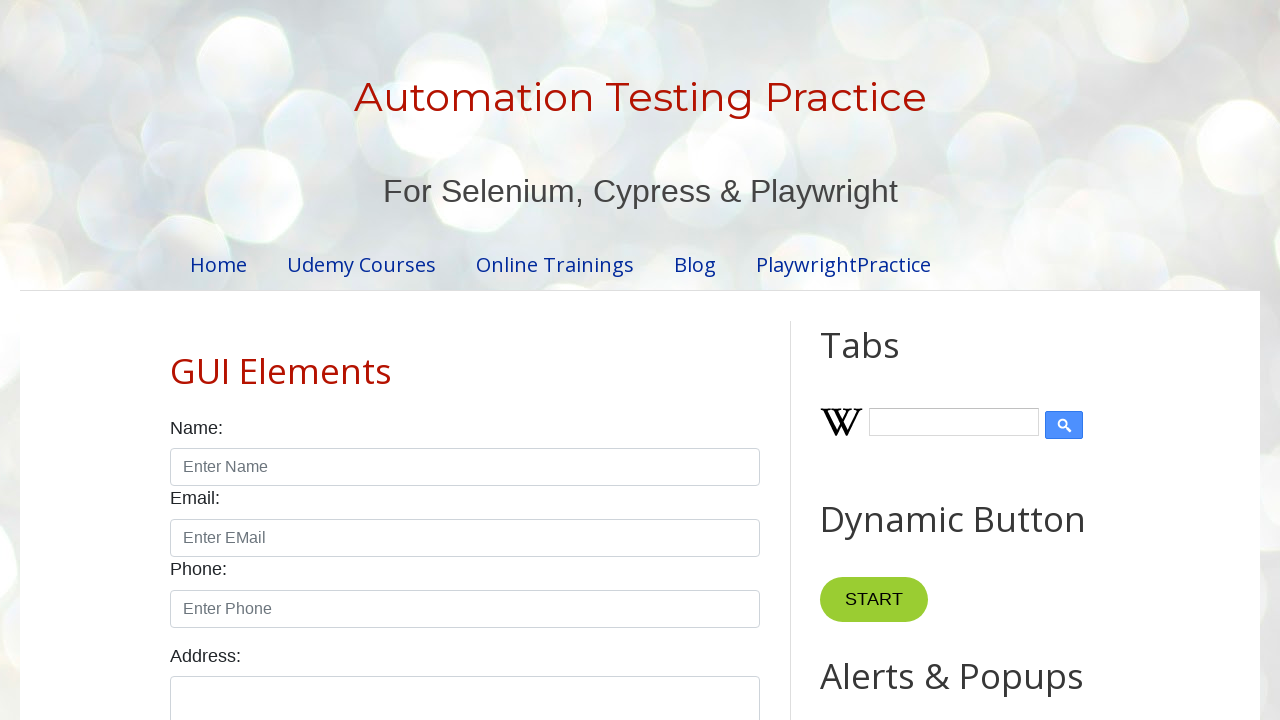

Set up confirm dialog handler to accept confirmations
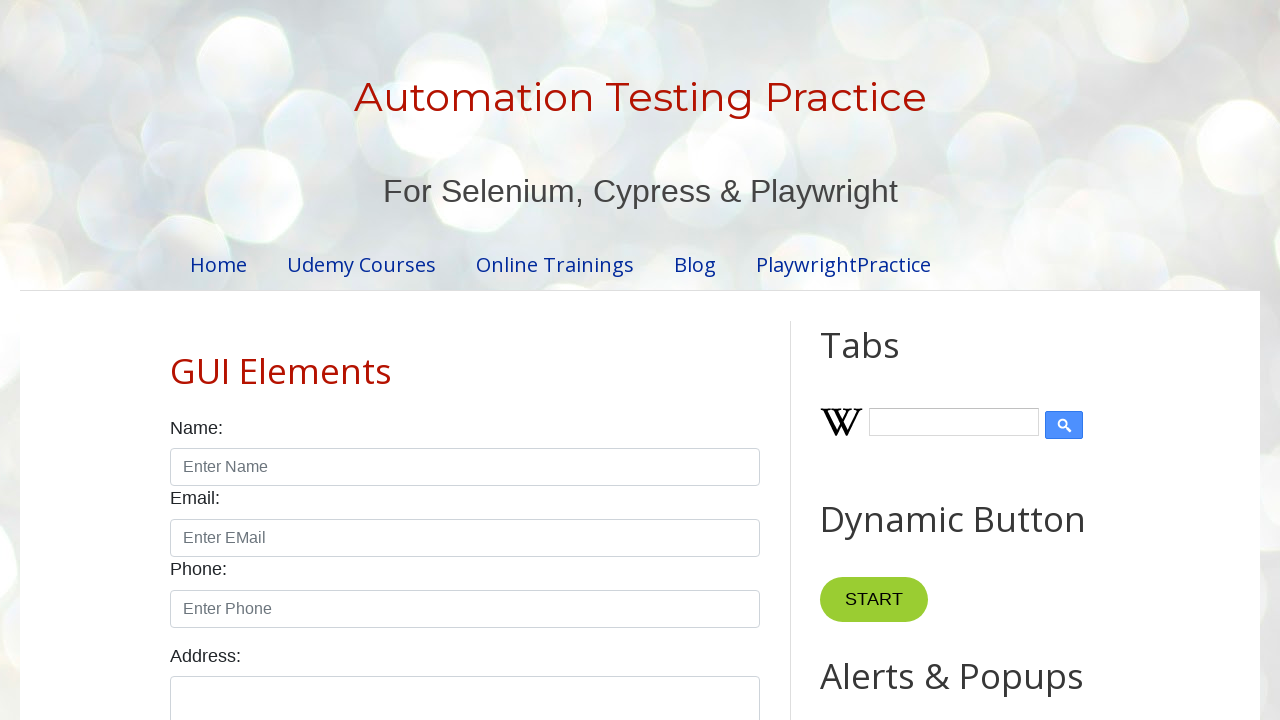

Clicked confirm button to trigger the confirm dialog at (912, 360) on xpath=//button[@id='confirmBtn']
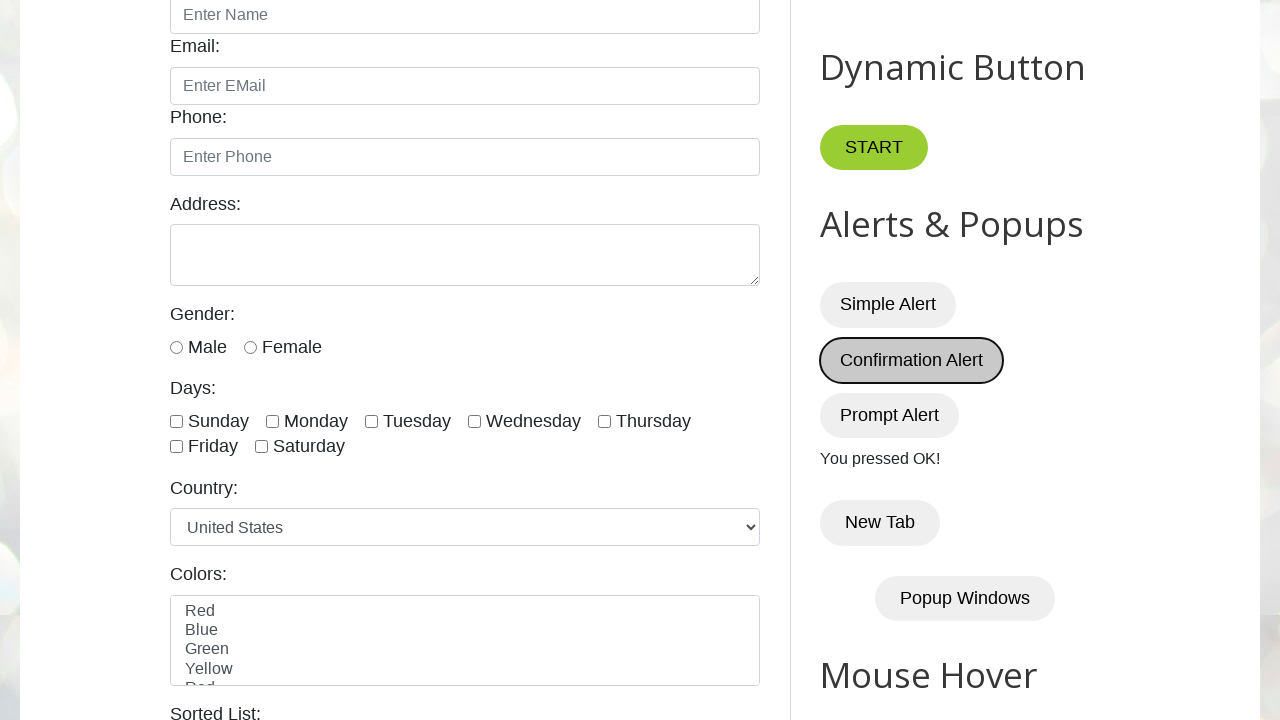

Result text appeared after accepting the confirm dialog
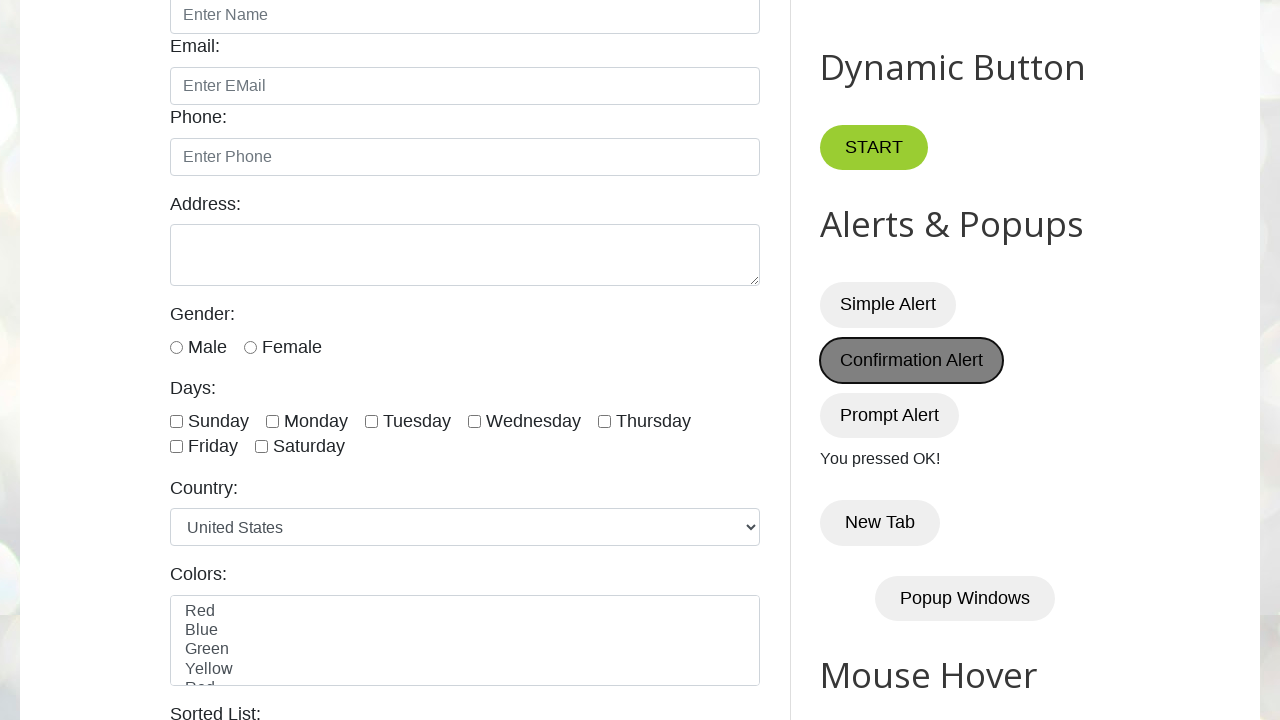

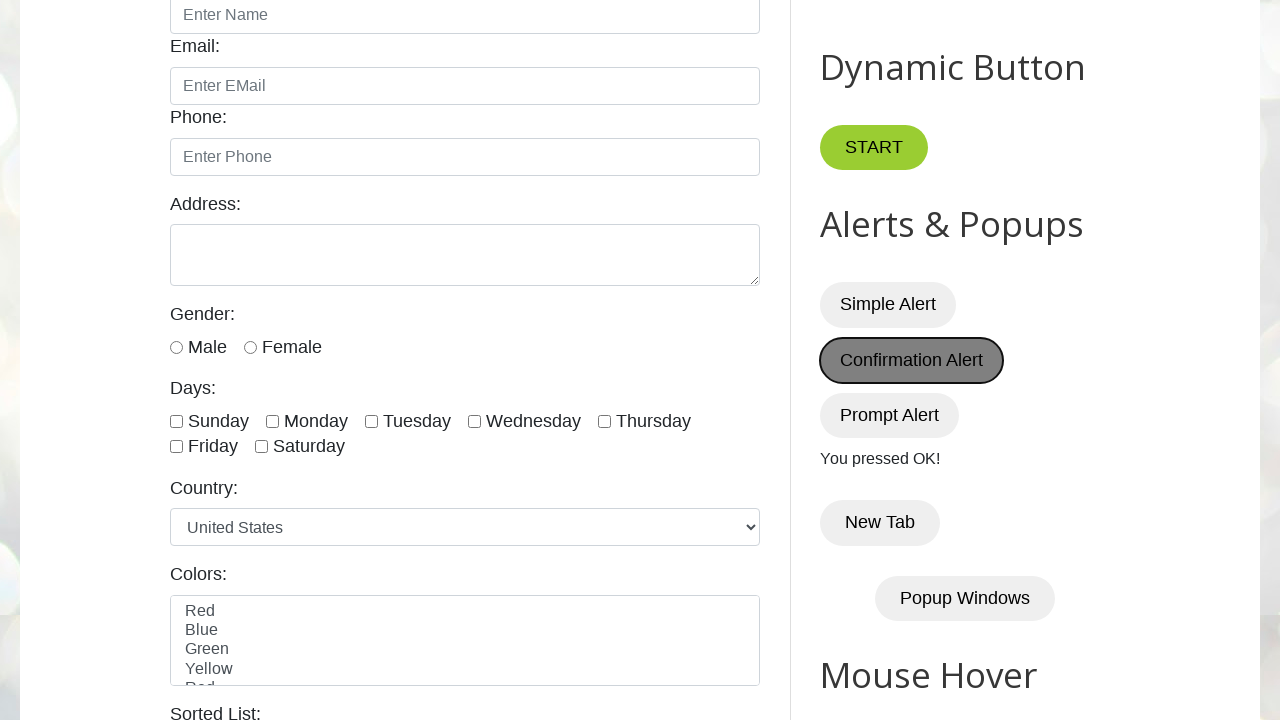